Tests that the error icon appears after invalid login and can be clicked to dismiss the error

Starting URL: https://www.saucedemo.com/

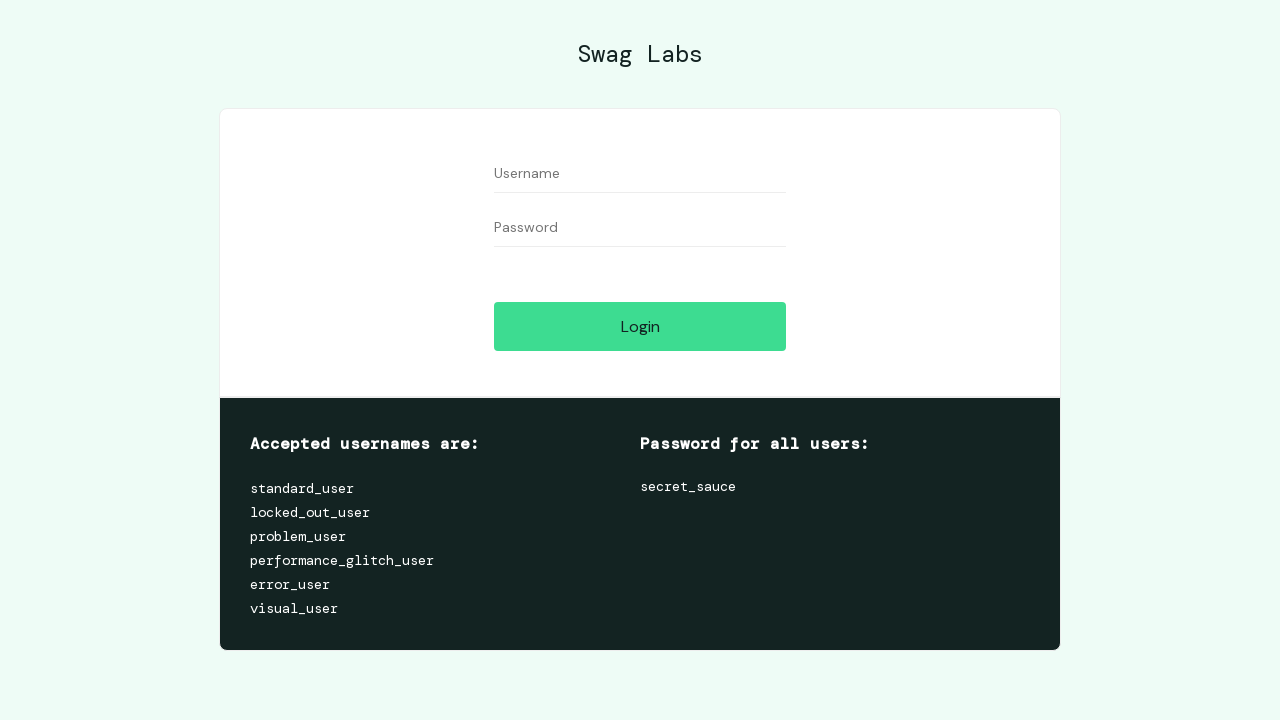

Login form username field is visible
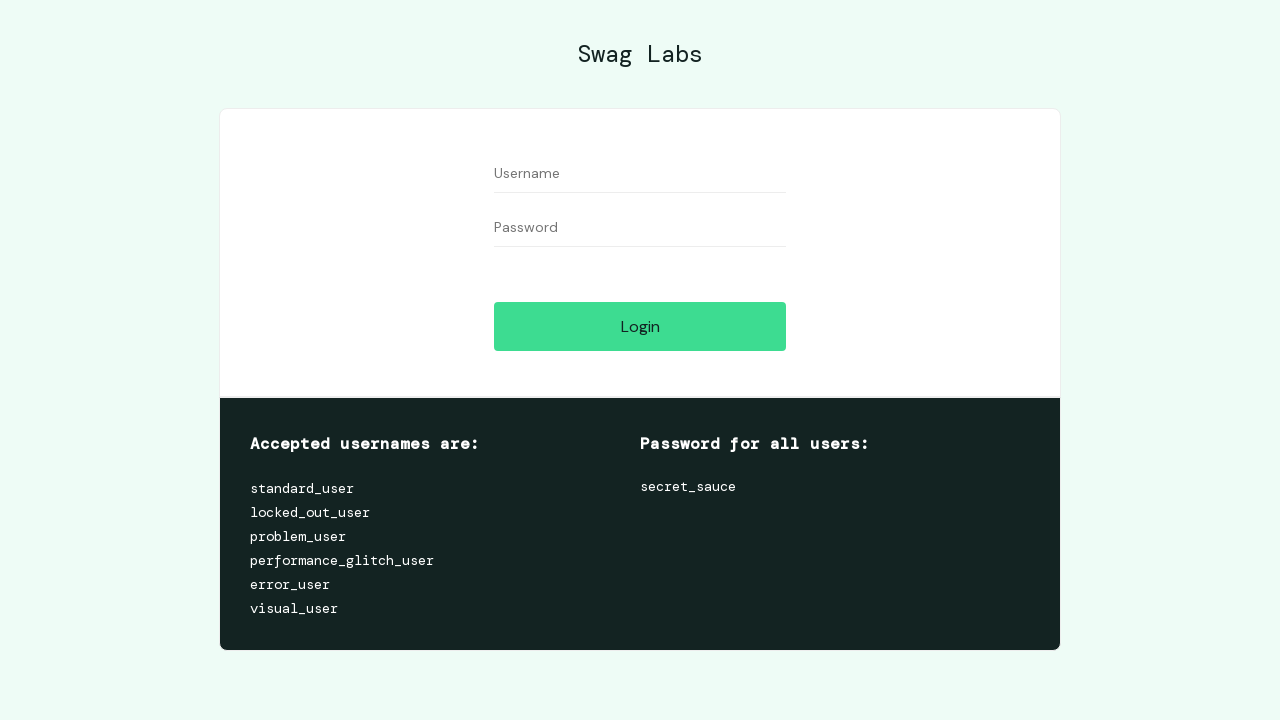

Login form password field is visible
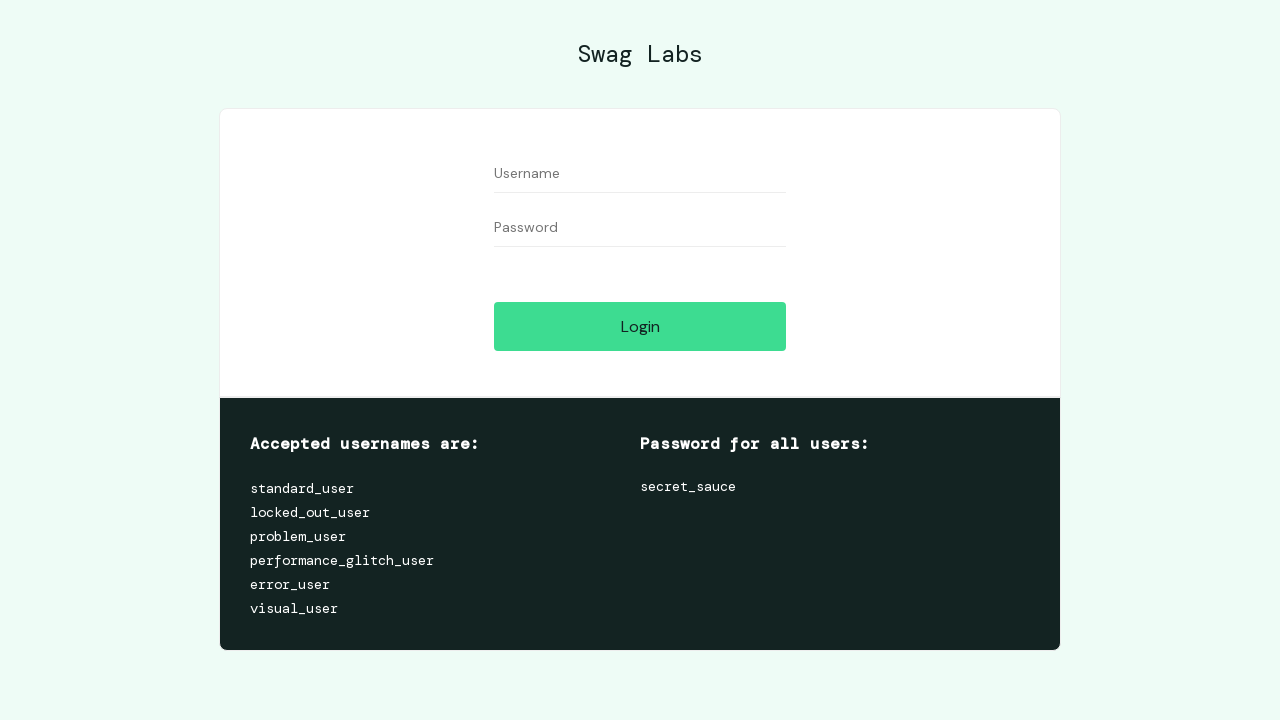

Clicked login button without entering credentials at (640, 326) on #login-button
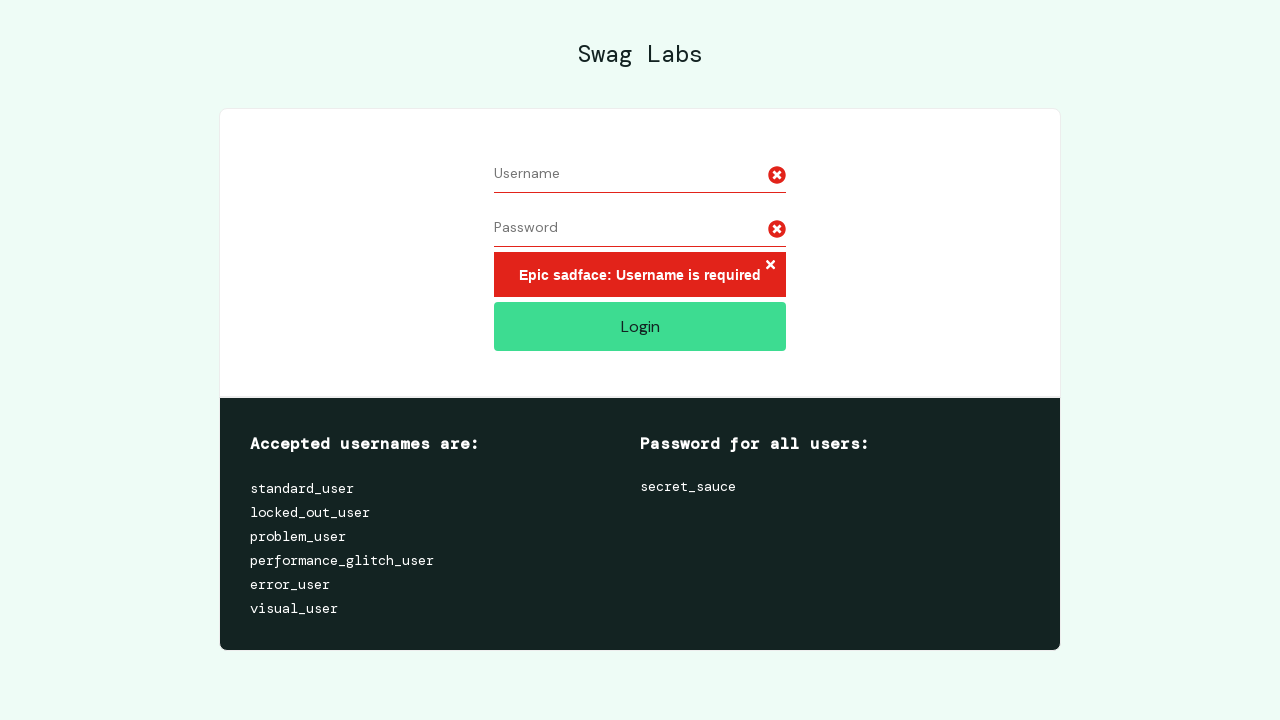

Error icon appeared after failed login attempt
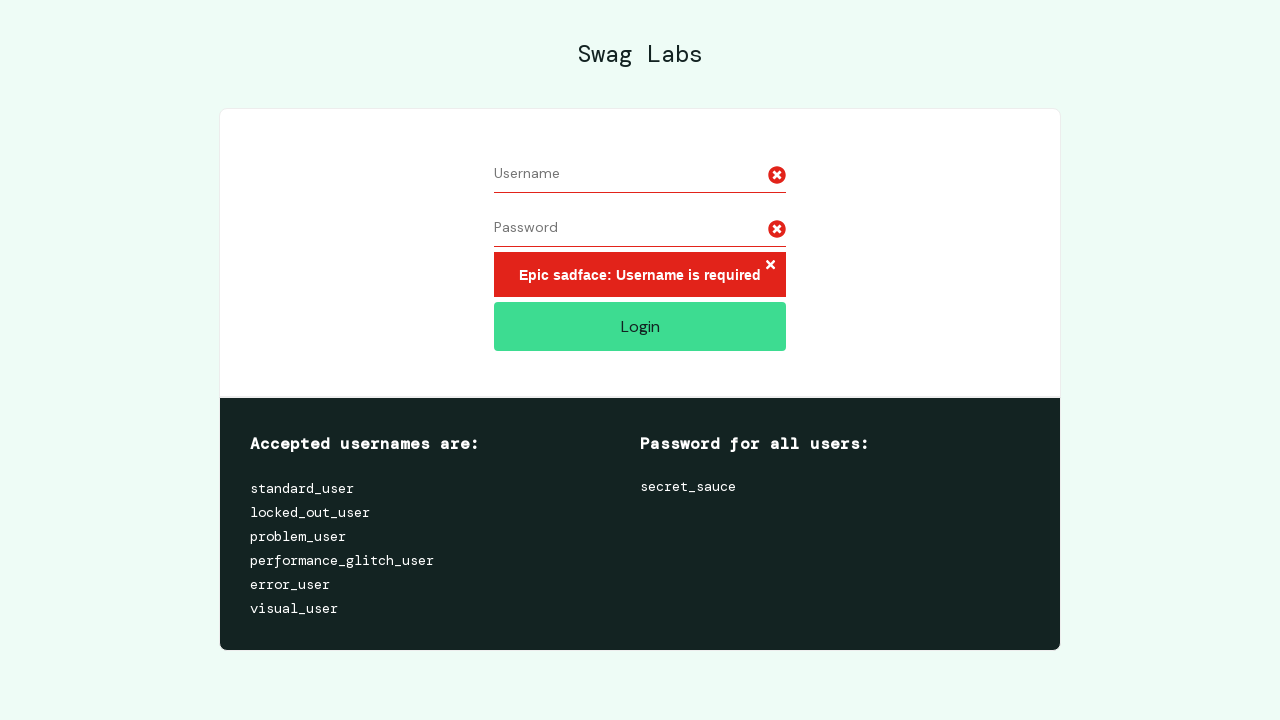

Clicked error icon to dismiss the error message at (770, 266) on .error-button
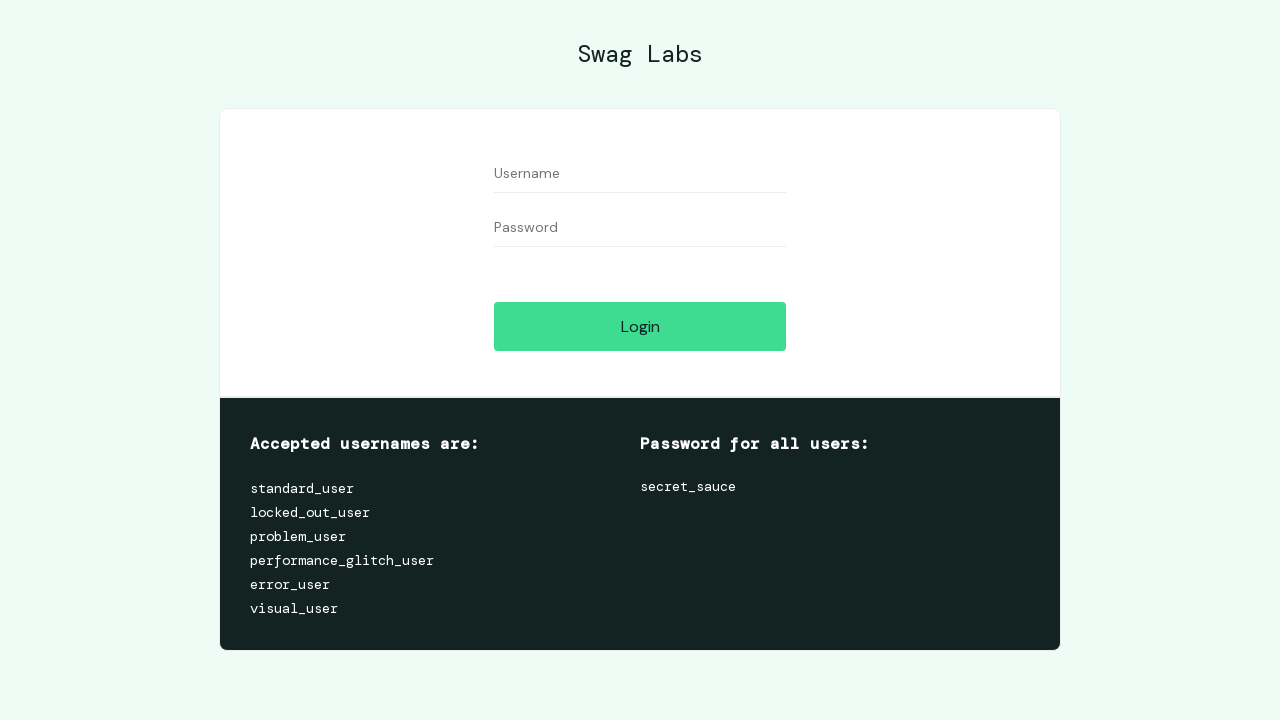

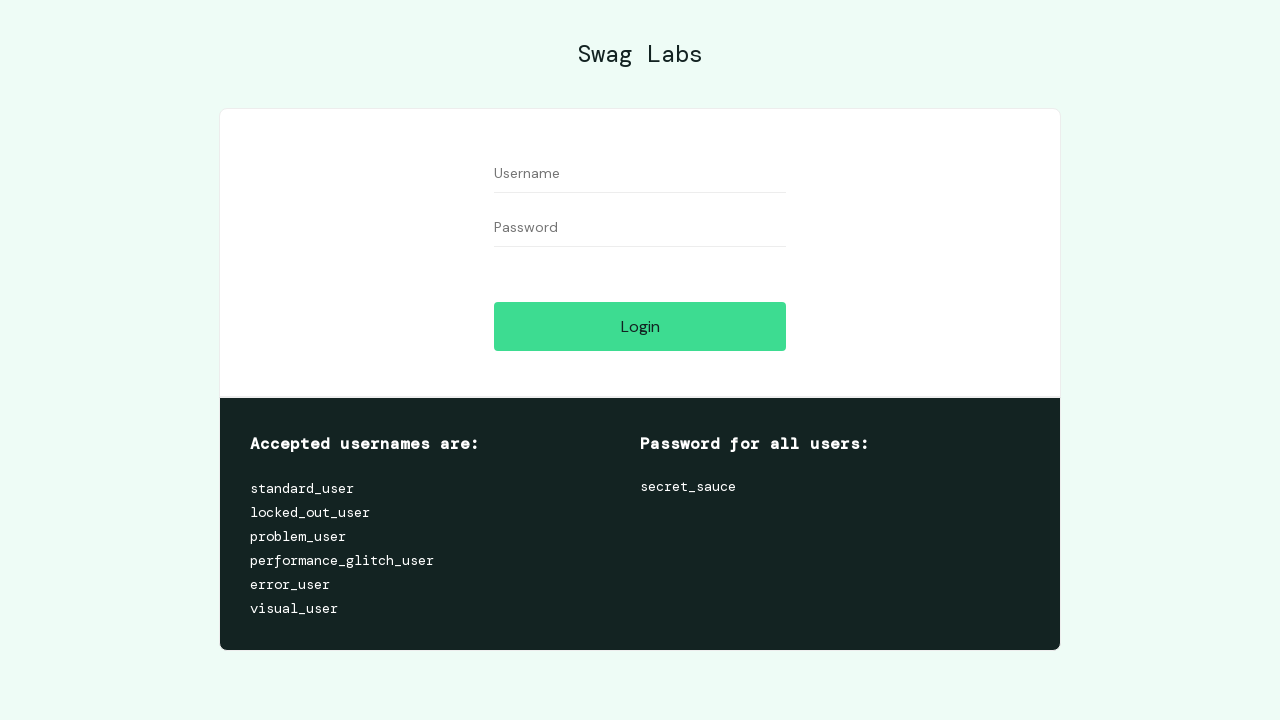